Tests alert dialog functionality with text input by clicking buttons to trigger alerts, entering text, and accepting/dismissing them

Starting URL: http://demo.automationtesting.in/Alerts.html

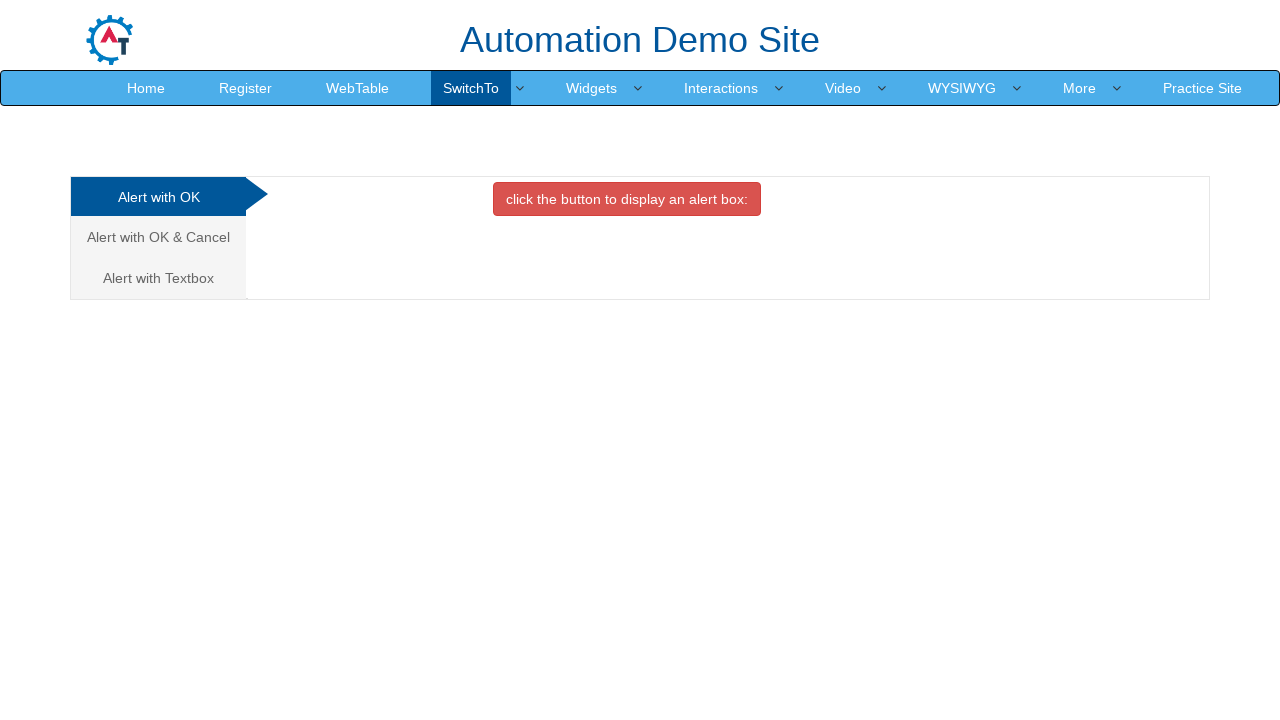

Clicked on the third tab to navigate to alert with textbox section at (158, 278) on xpath=/html/body/div[1]/div/div/div/div[1]/ul/li[3]/a
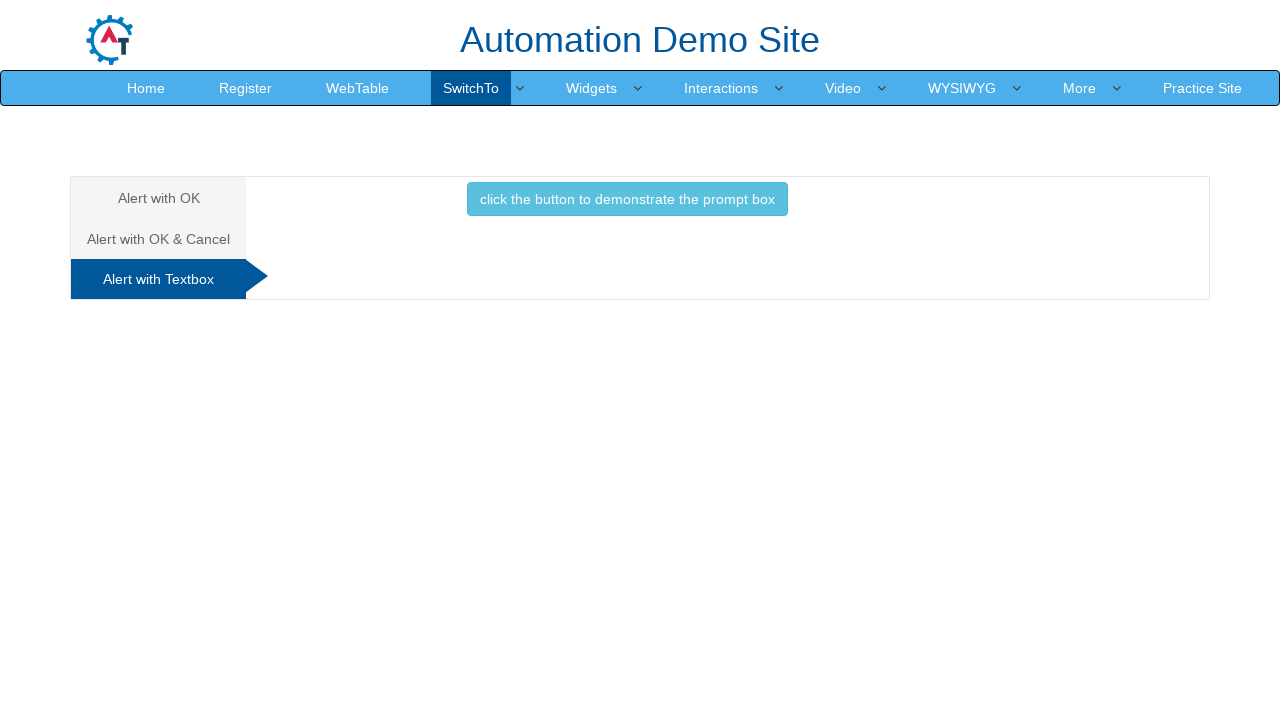

Clicked button to trigger alert with textbox at (627, 199) on //*[@id="Textbox"]/button
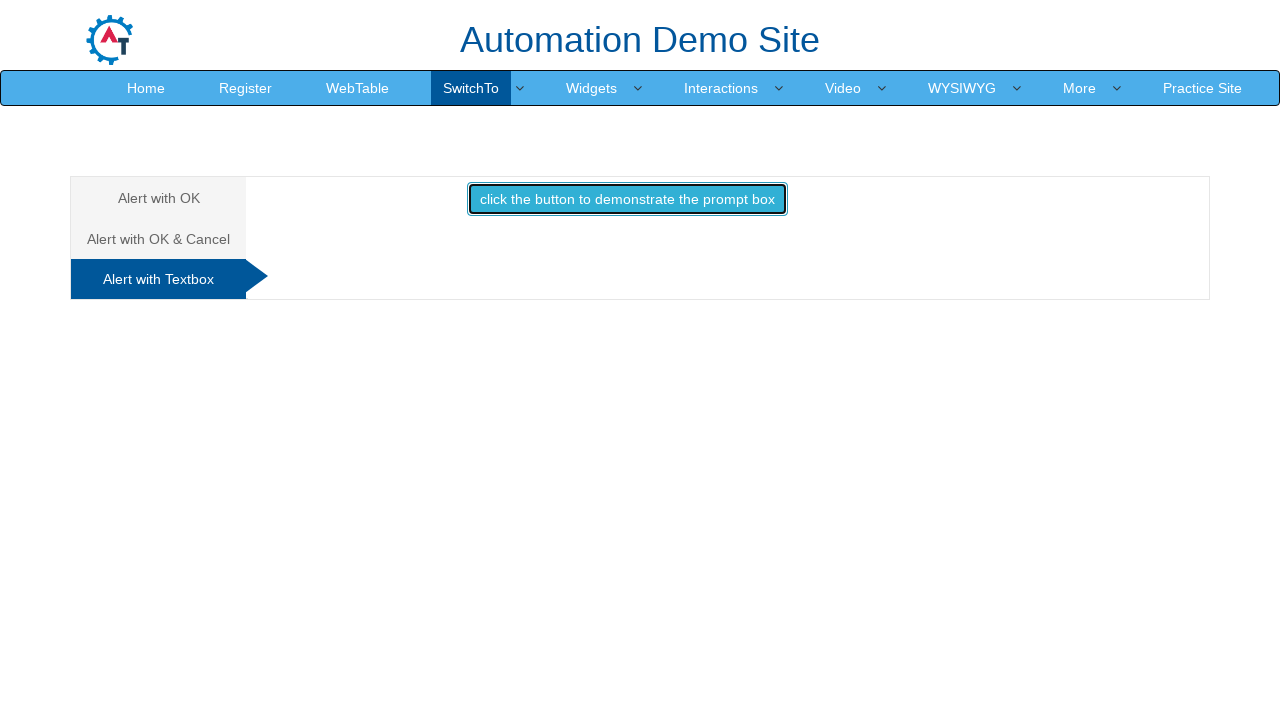

Set up dialog handler to accept alert and enter 'Sokoeurn Chhay', then clicked button to trigger alert at (627, 199) on //*[@id="Textbox"]/button
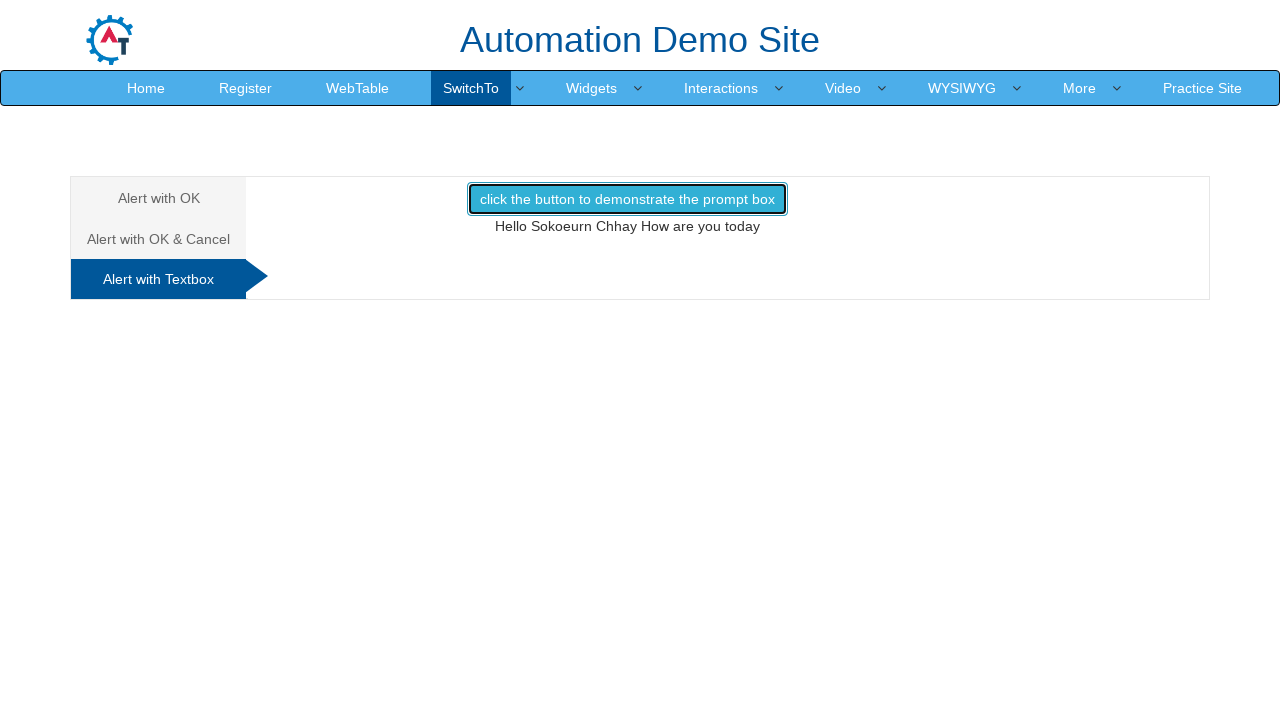

Verified that the text input result appeared on the page
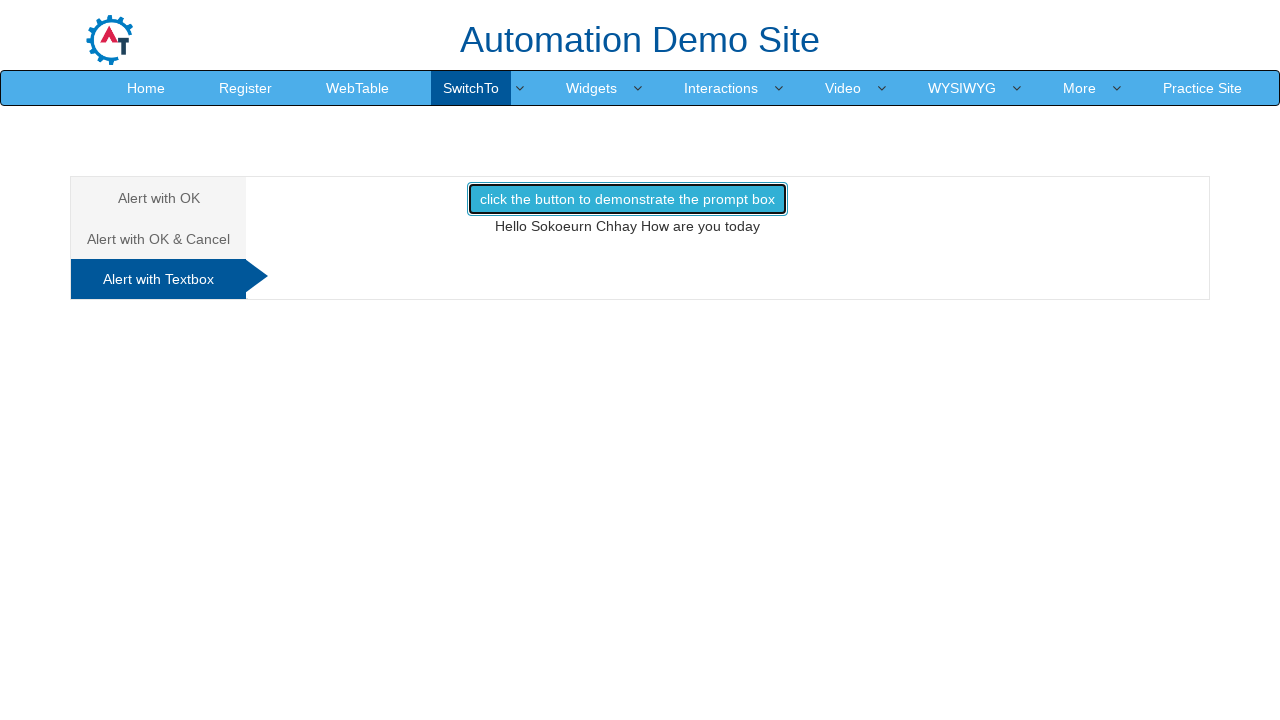

Clicked on the third tab again to prepare for second alert test at (158, 279) on xpath=/html/body/div[1]/div/div/div/div[1]/ul/li[3]/a
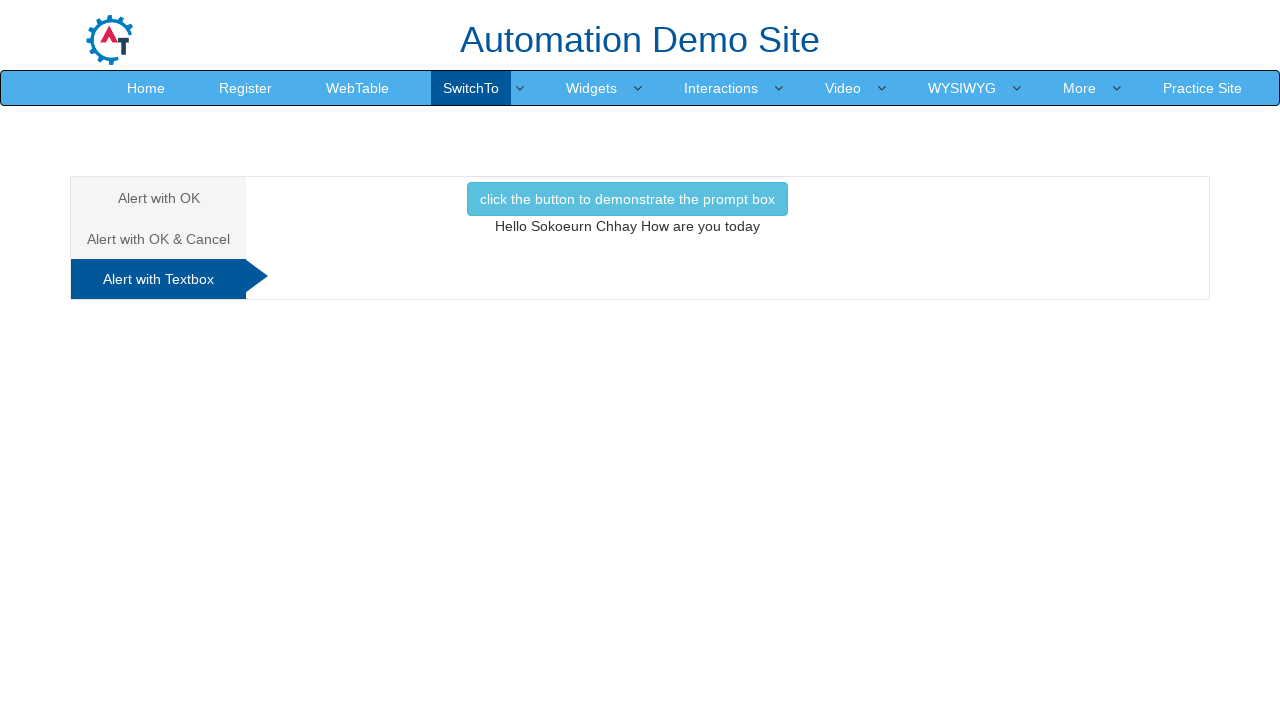

Clicked button to trigger alert with textbox again at (627, 199) on //*[@id="Textbox"]/button
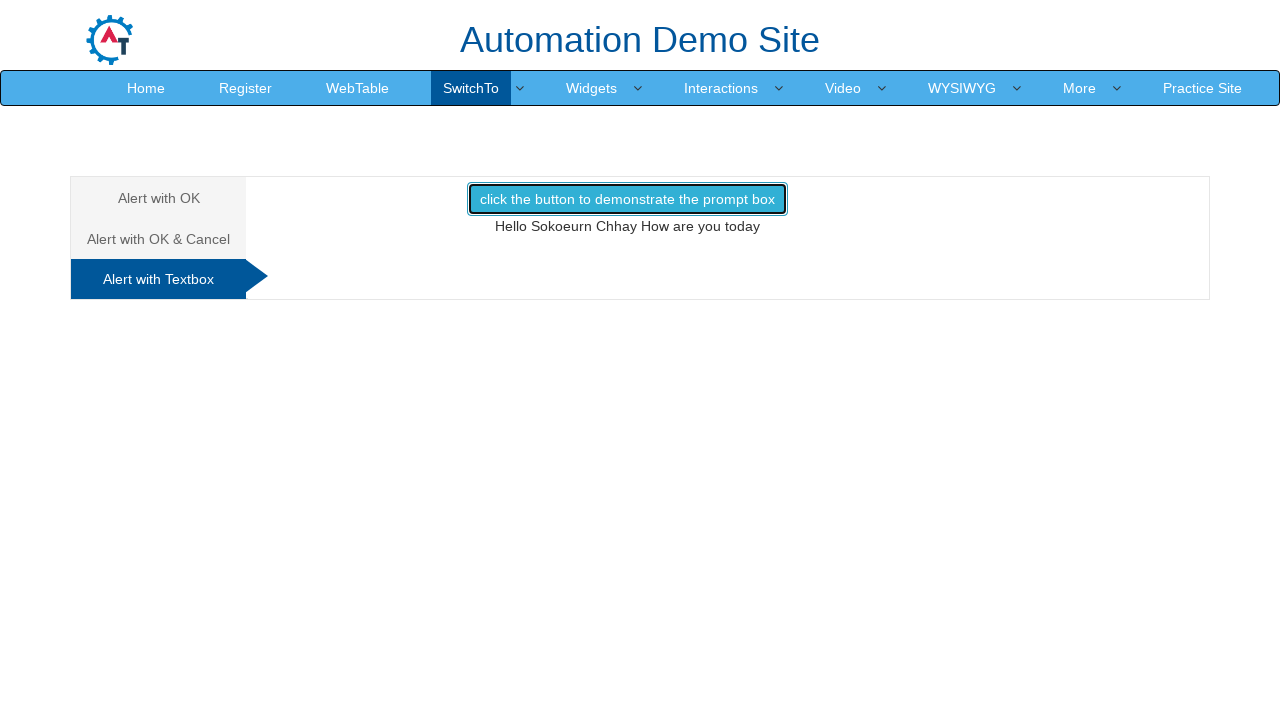

Set up dialog handler to dismiss alert, then clicked button to trigger alert at (627, 199) on //*[@id="Textbox"]/button
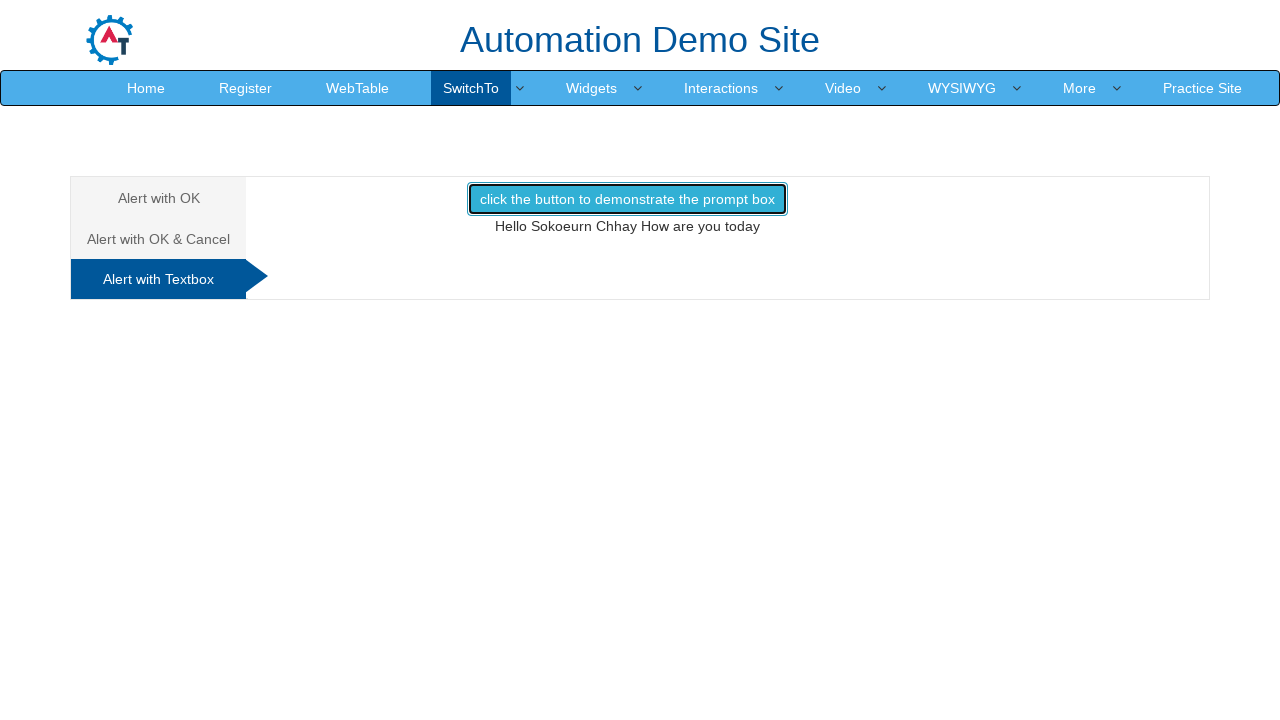

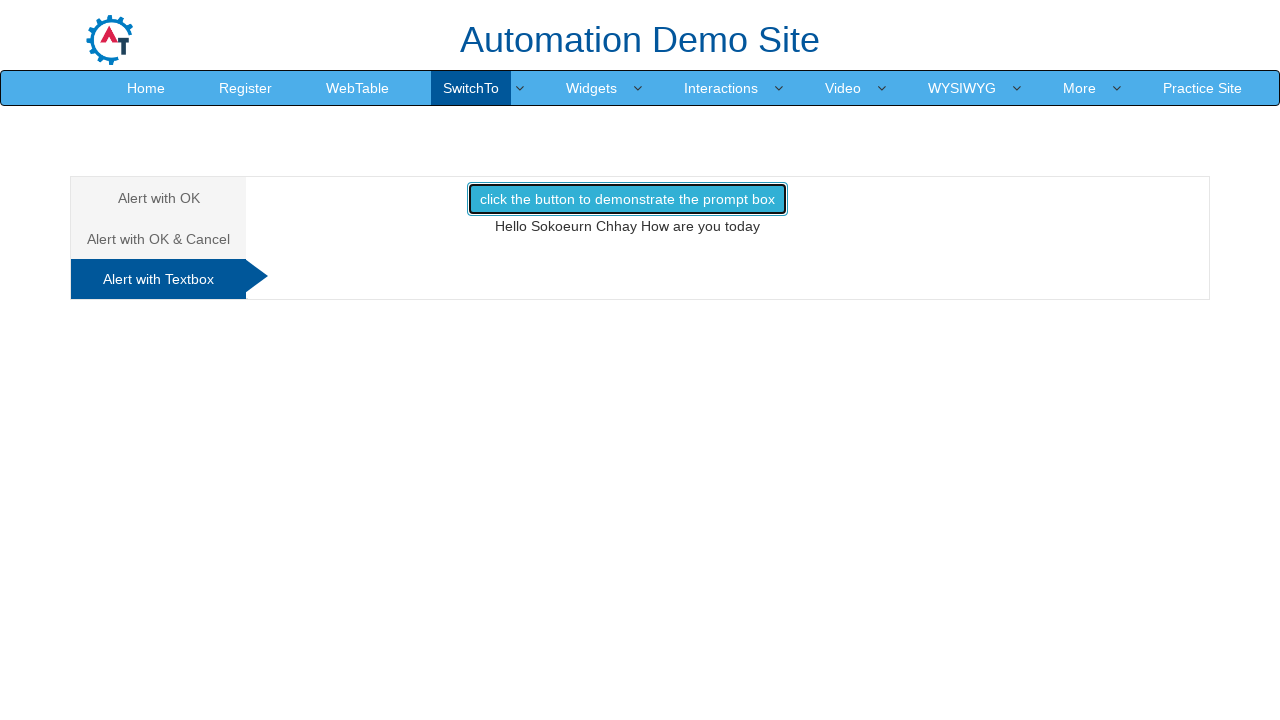